Tests window handling functionality by opening a new window/tab, switching between windows, and closing the child window

Starting URL: https://demo.automationtesting.in/Windows.html

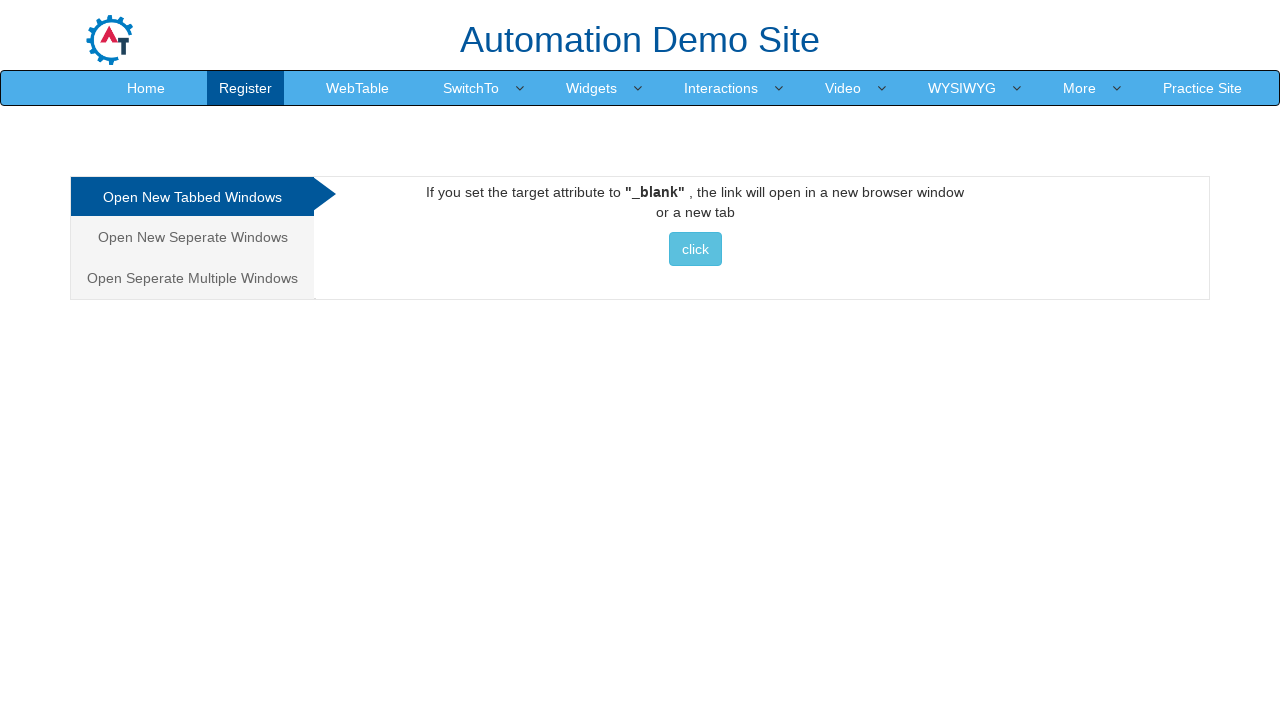

Clicked button to open new window/tab at (695, 249) on button:has-text('click')
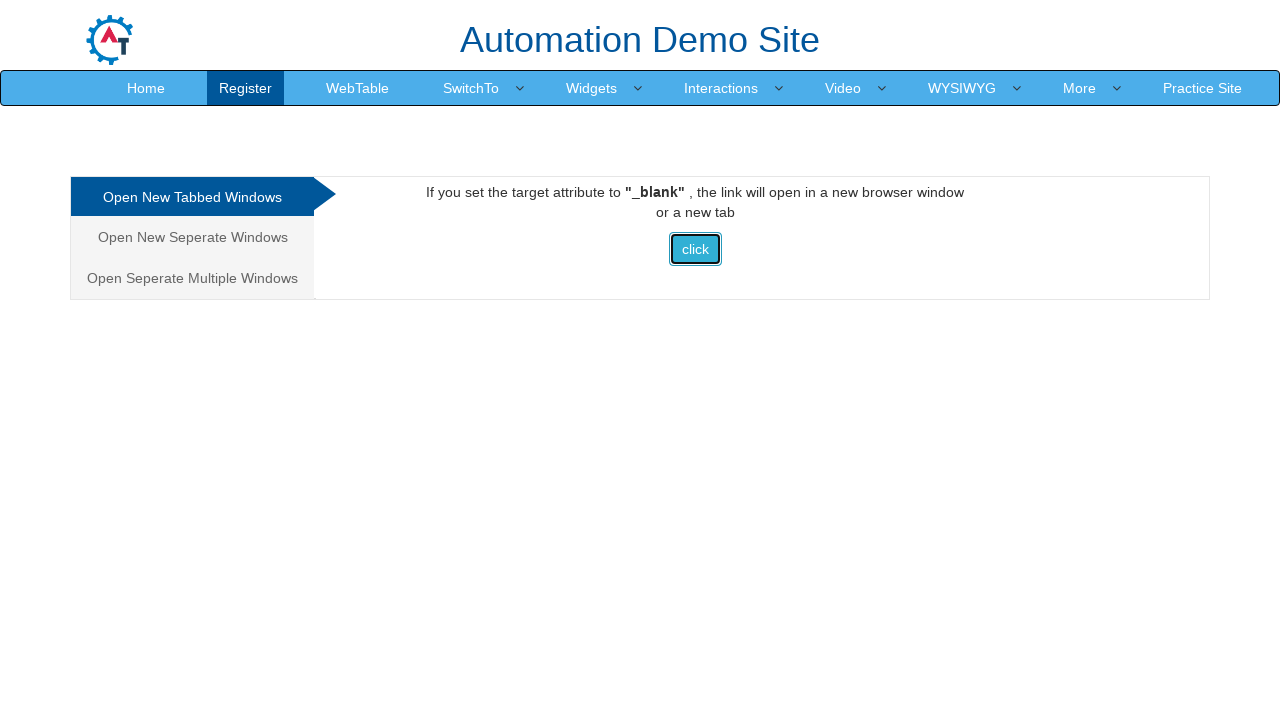

Waited for new window/tab to open
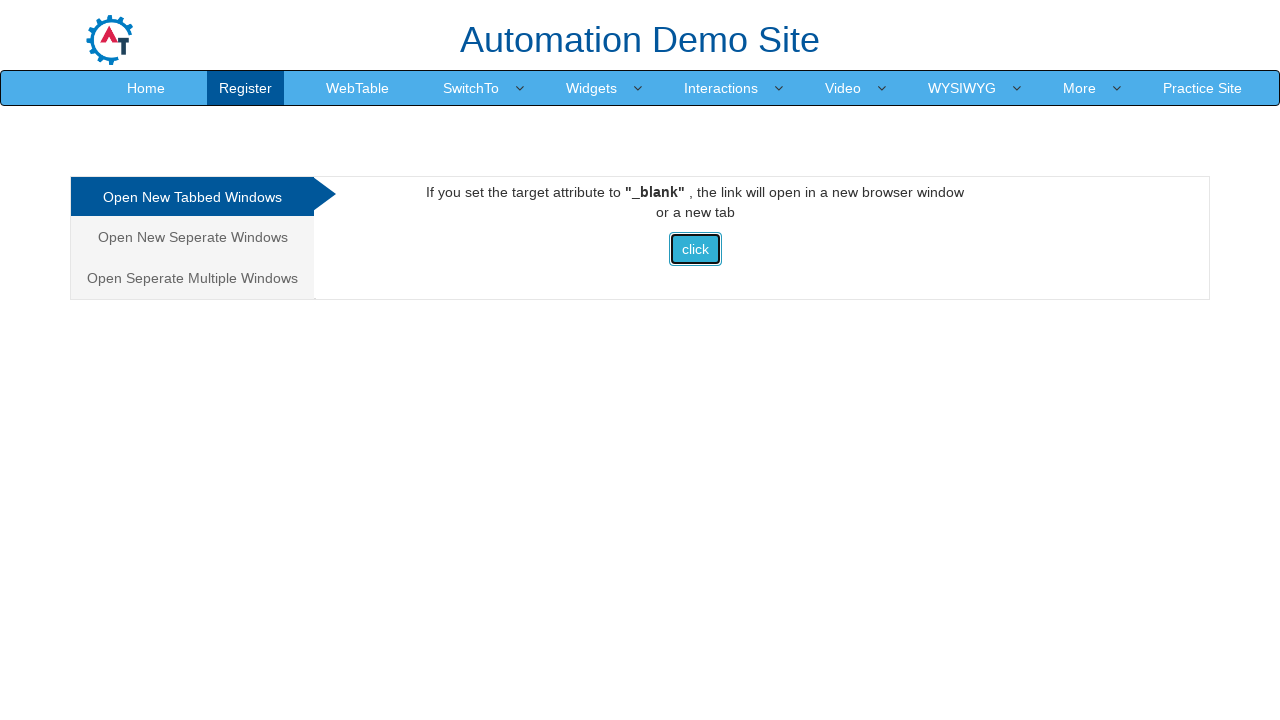

Retrieved all open pages/windows
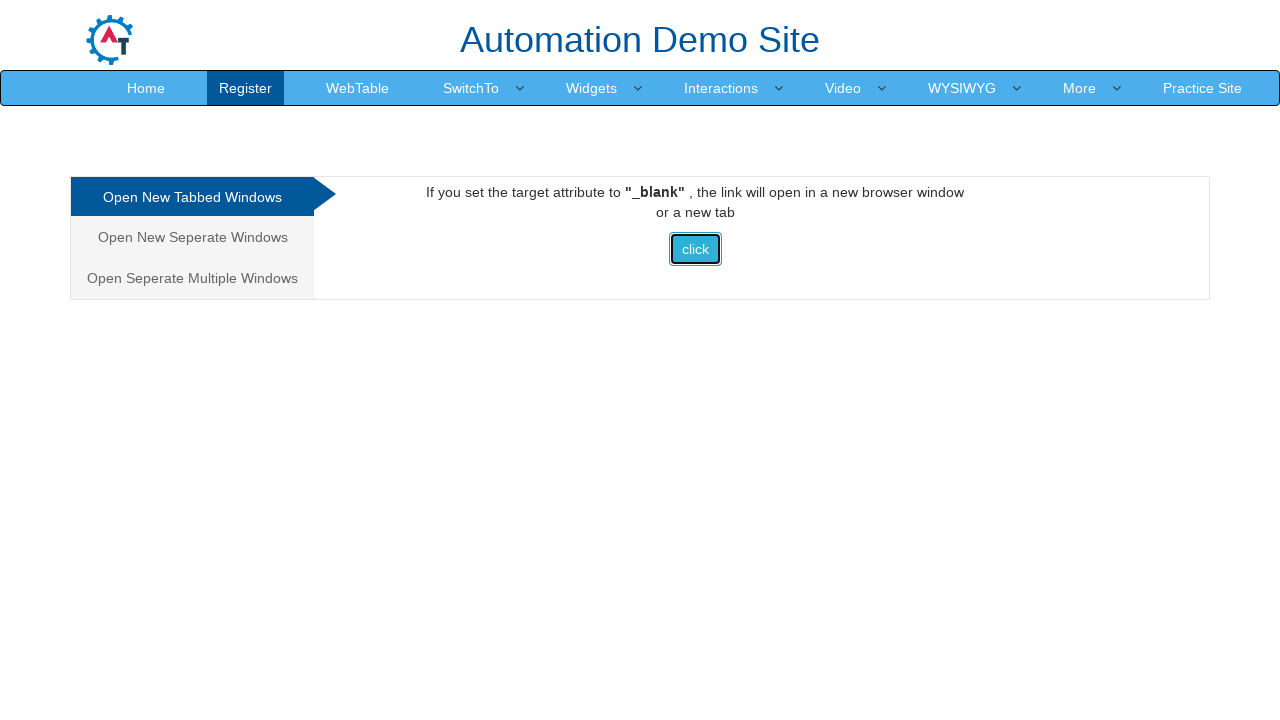

Switched to newly opened window/tab
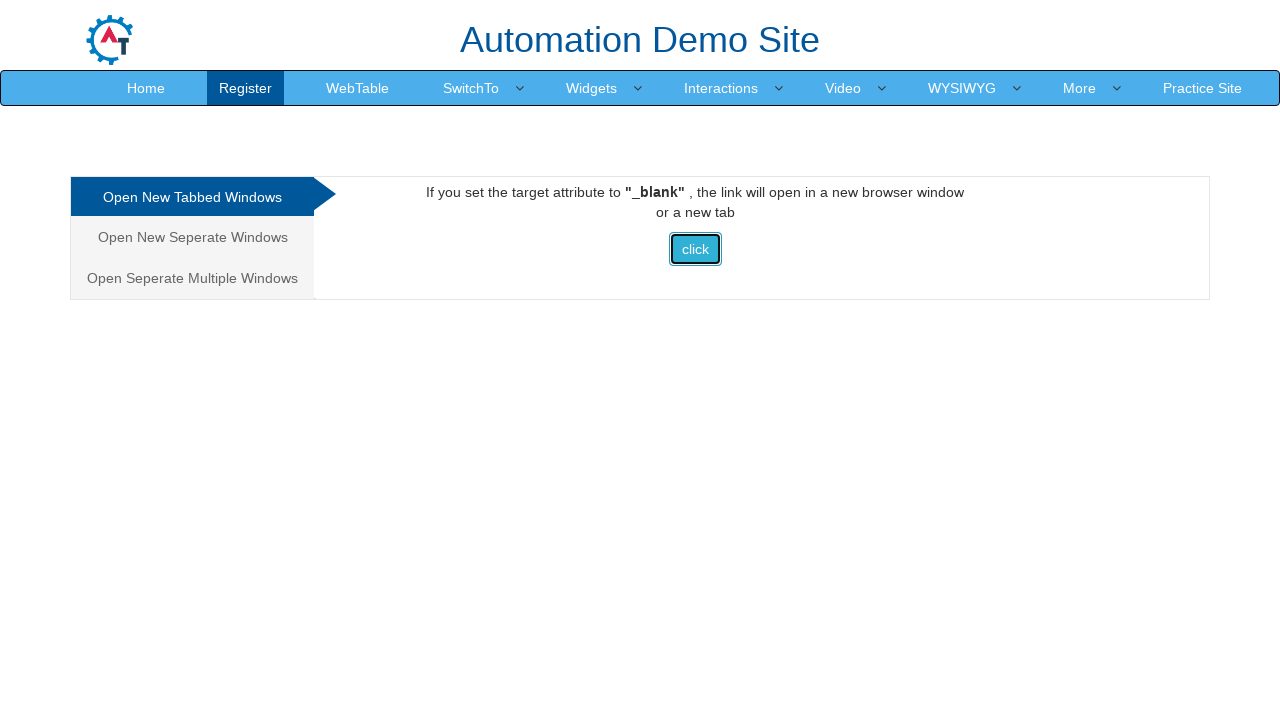

New window/tab fully loaded
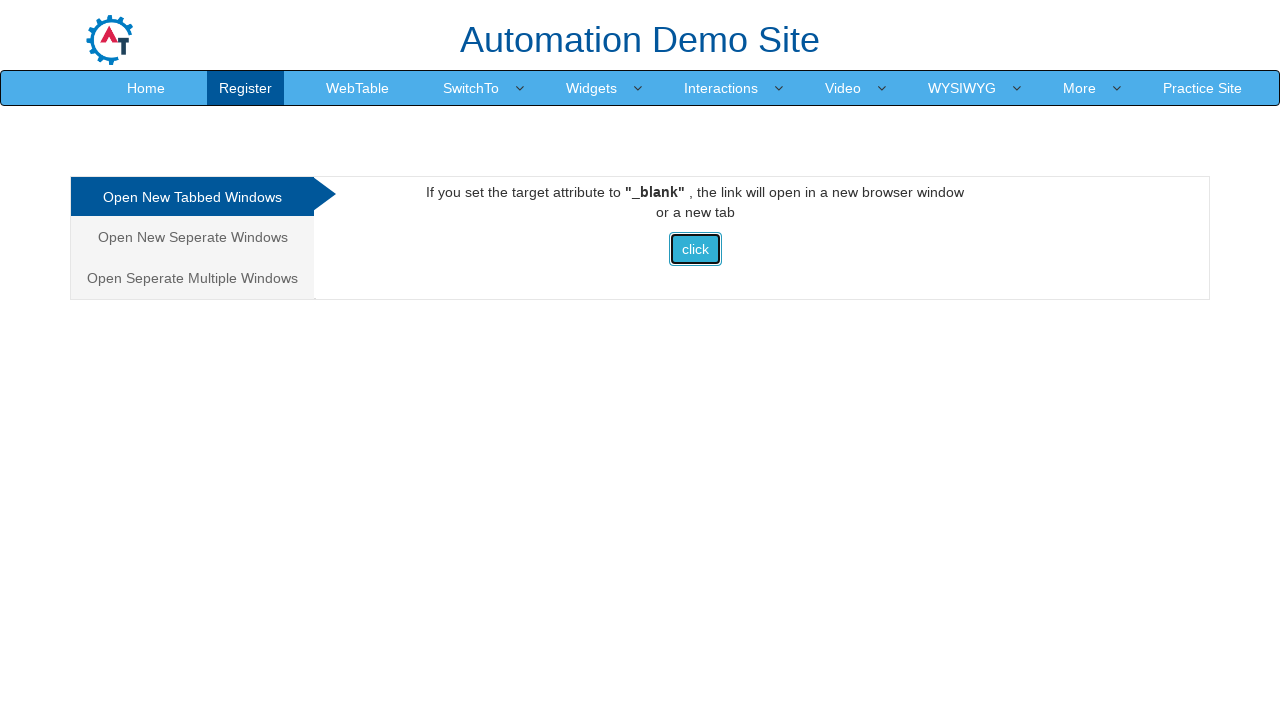

Closed the child window/tab
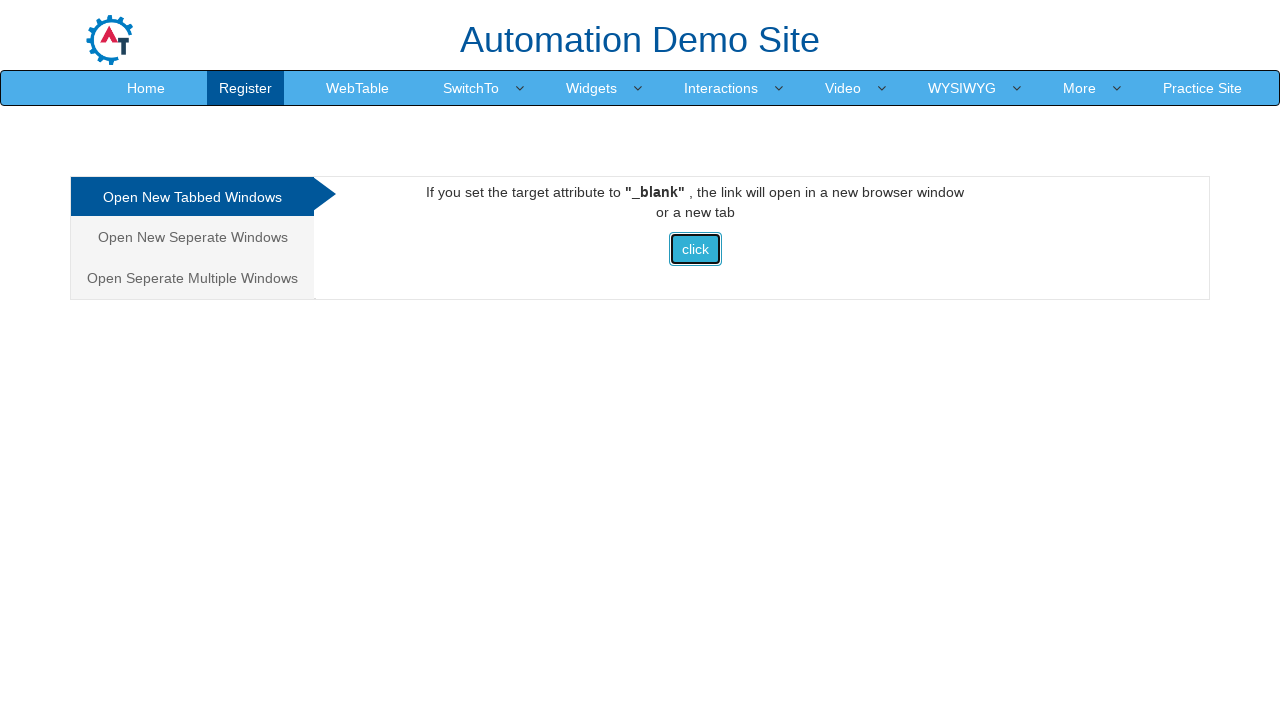

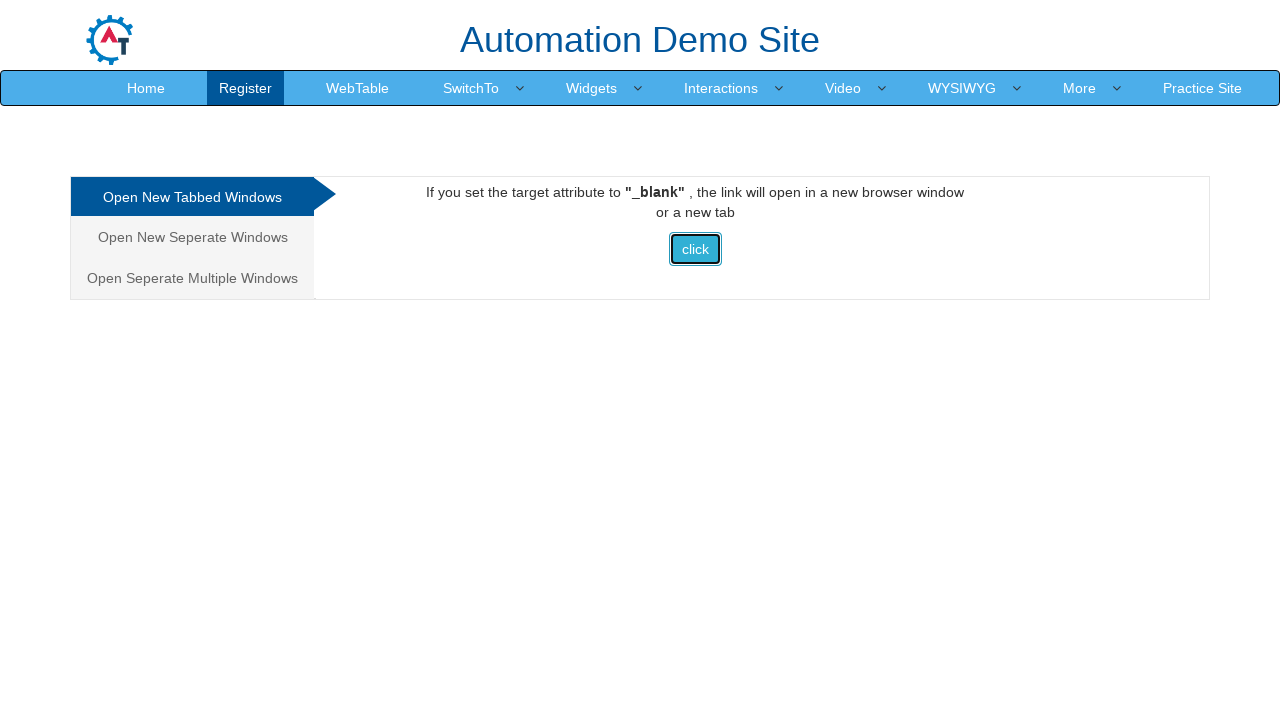